Tests handling of new browser tabs by clicking a link that opens a popup and verifying text content on the new page

Starting URL: https://the-internet.herokuapp.com/windows

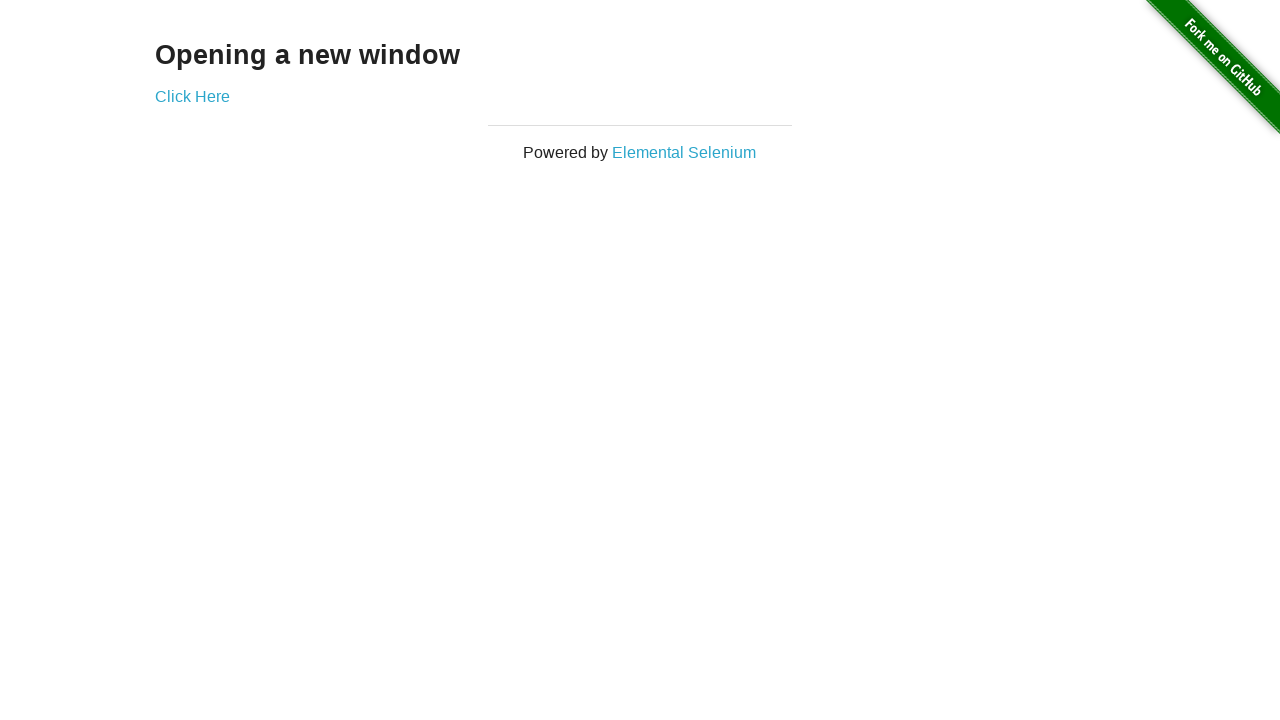

Clicked 'Click Here' link and popup opened at (192, 96) on xpath=//a[normalize-space()="Click Here"]
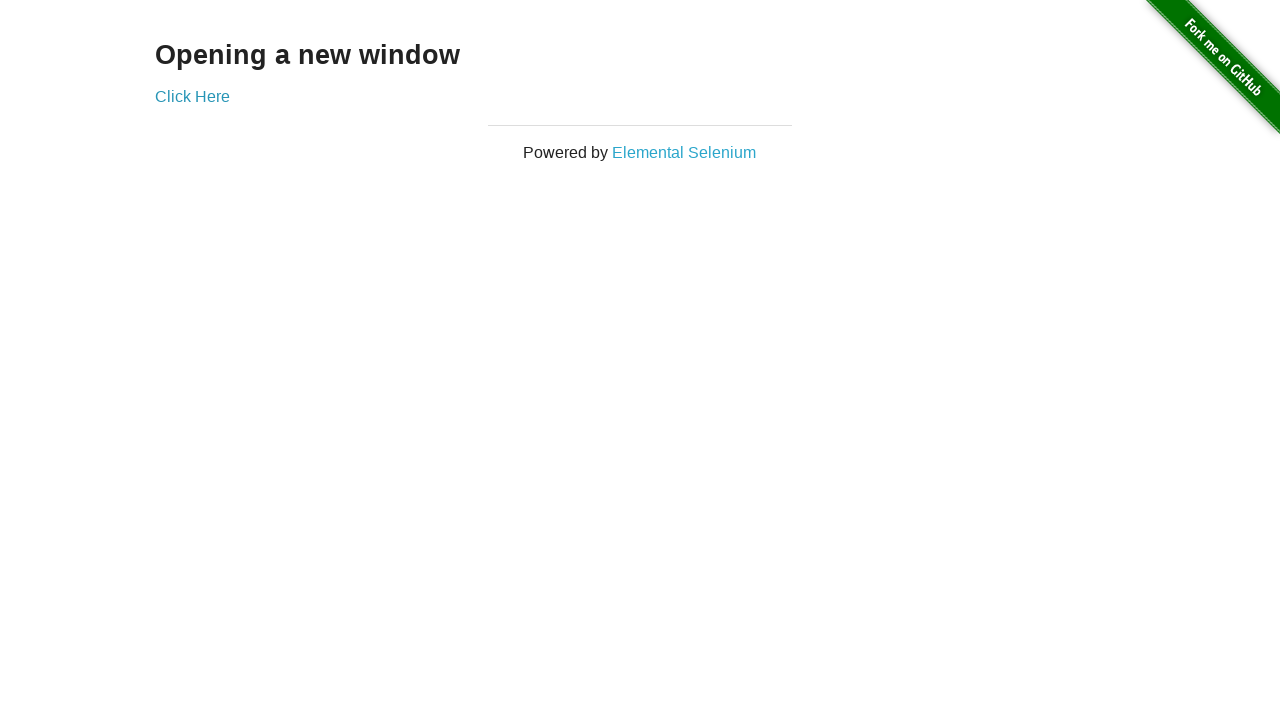

Captured new popup tab reference
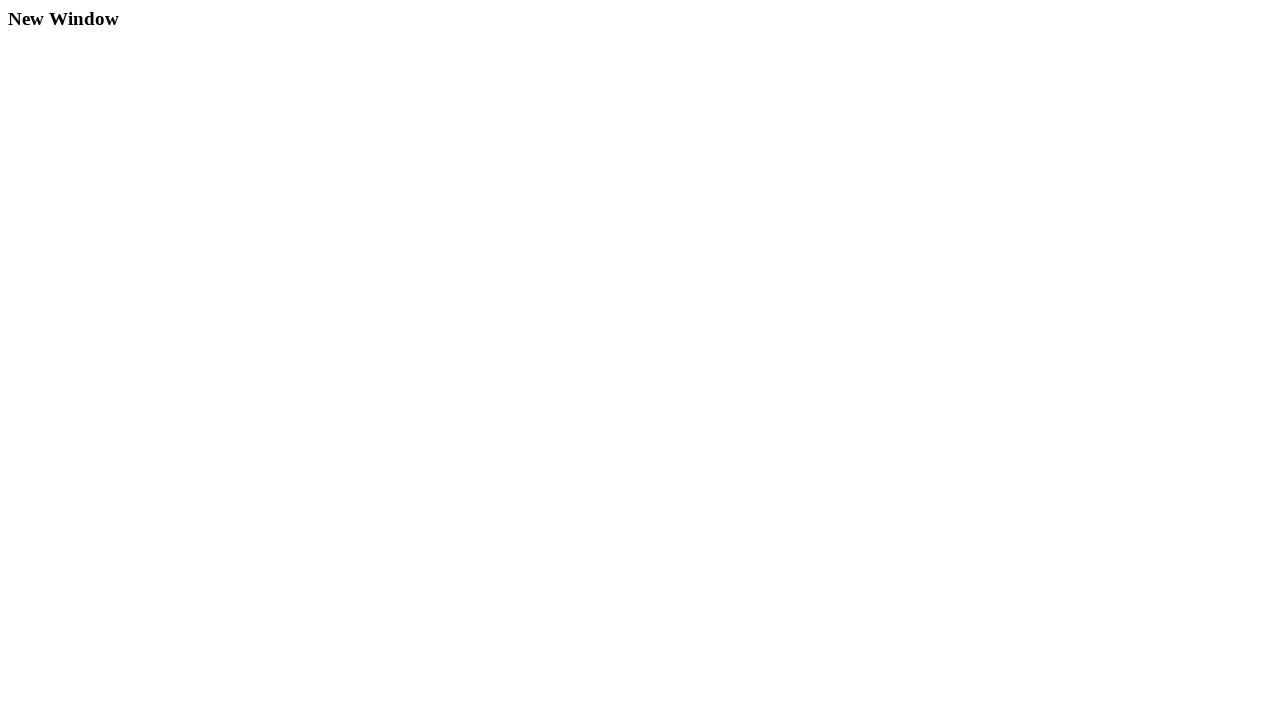

Retrieved text content from new page: 'New Window'
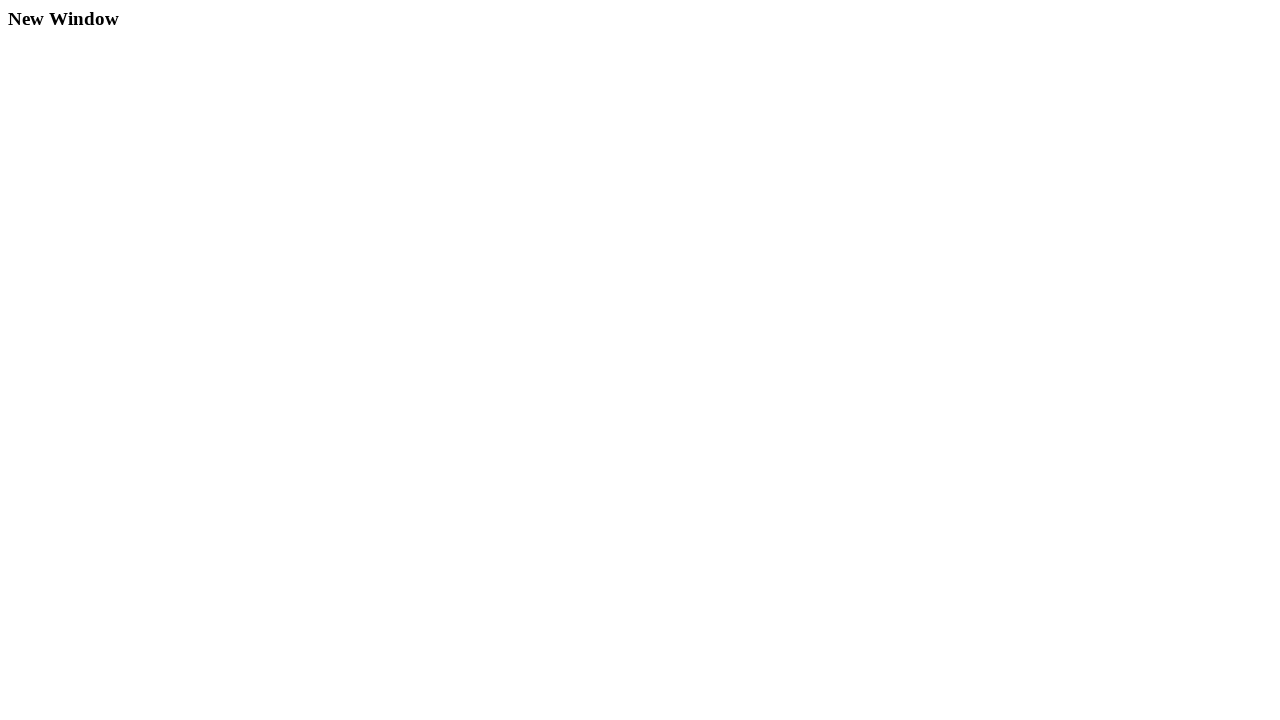

Printed text content to console
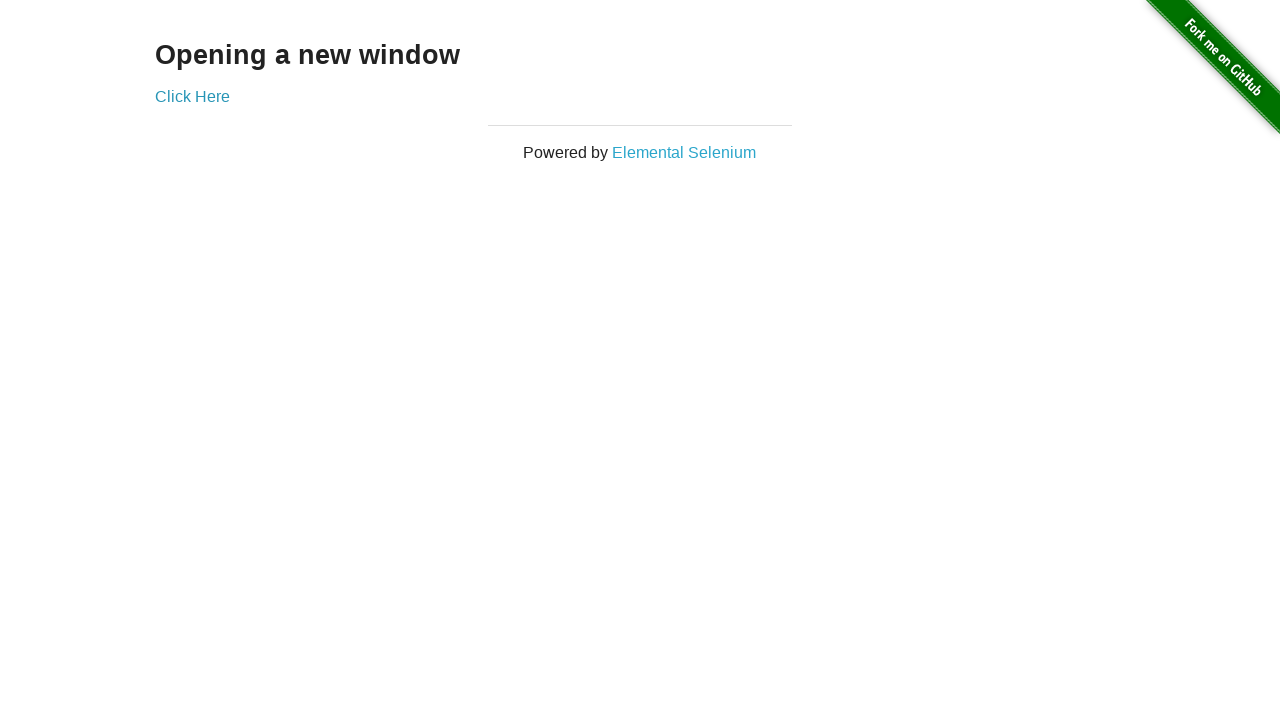

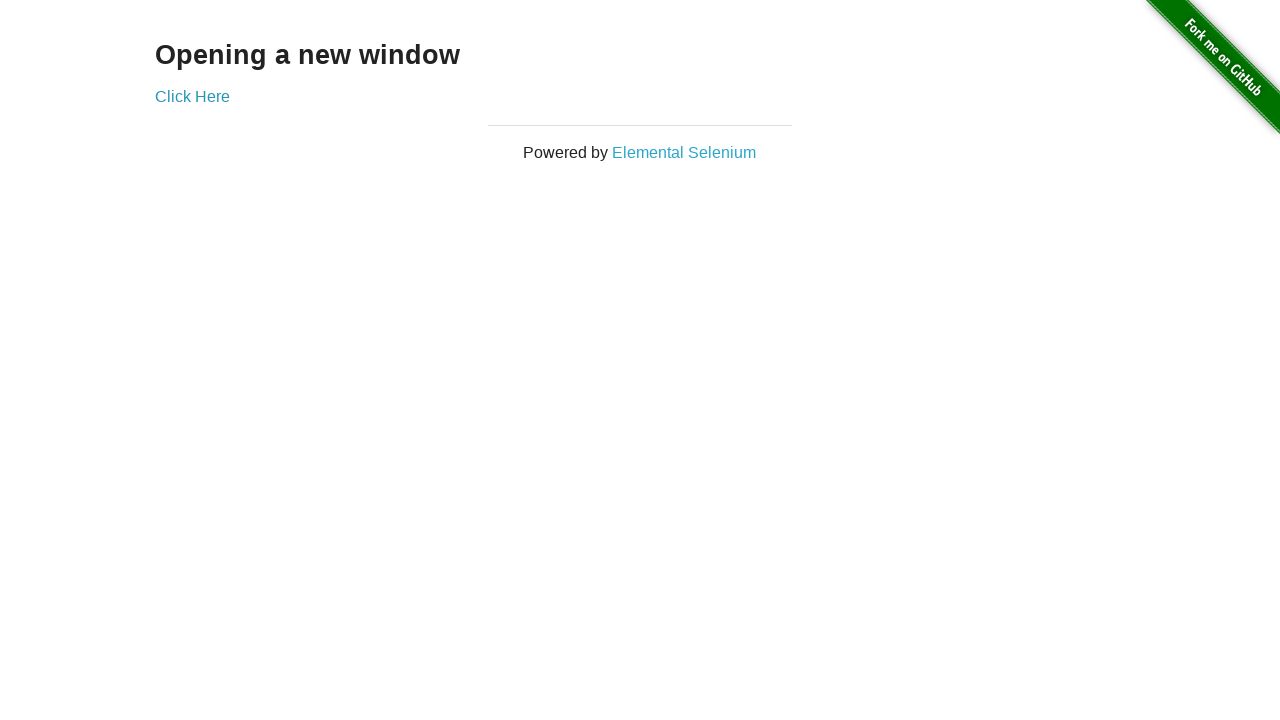